Navigates to Global Trade Alert homepage and scrolls through the content to load all sections

Starting URL: https://www.globaltradealert.org/

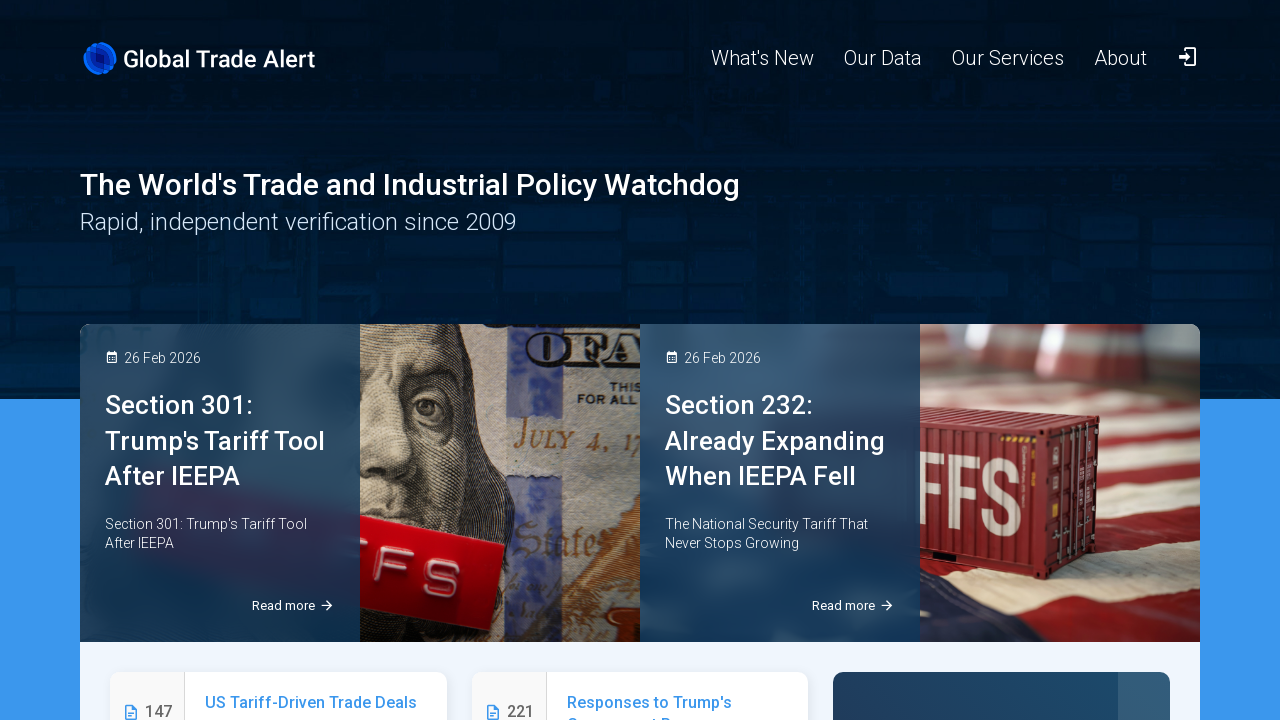

Waited for page network to become idle
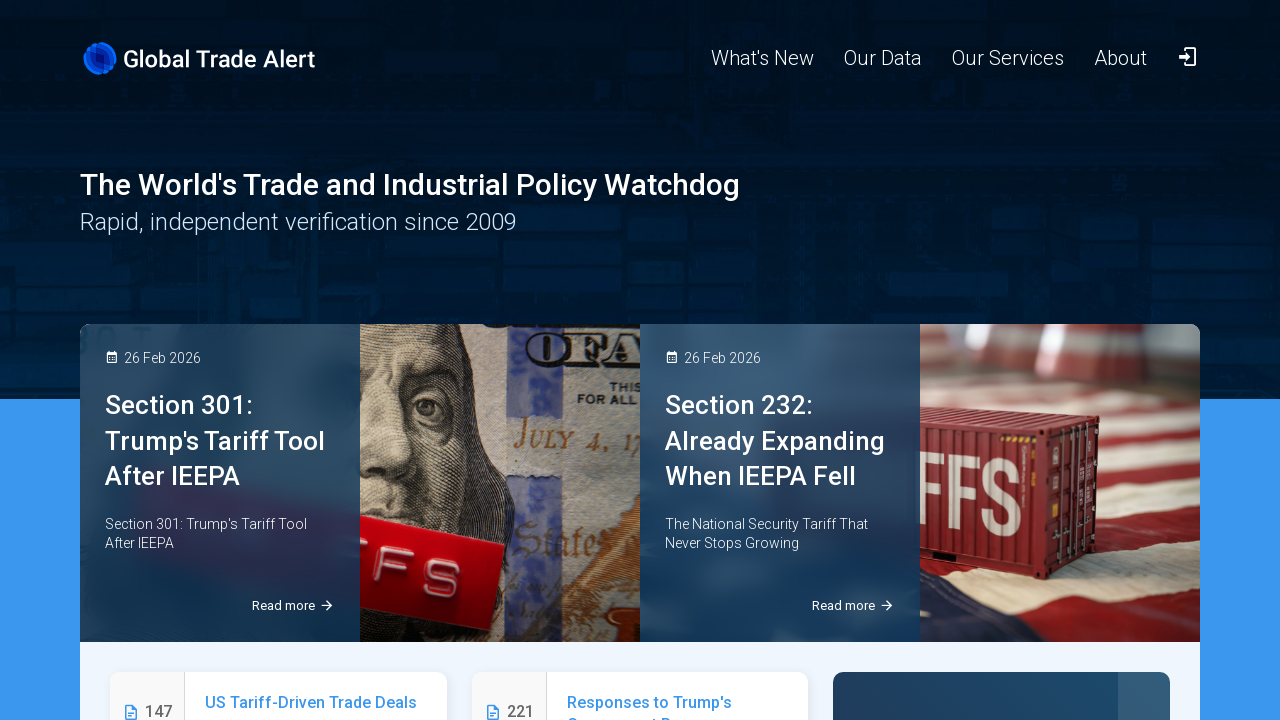

Waited 5 seconds for page to fully stabilize
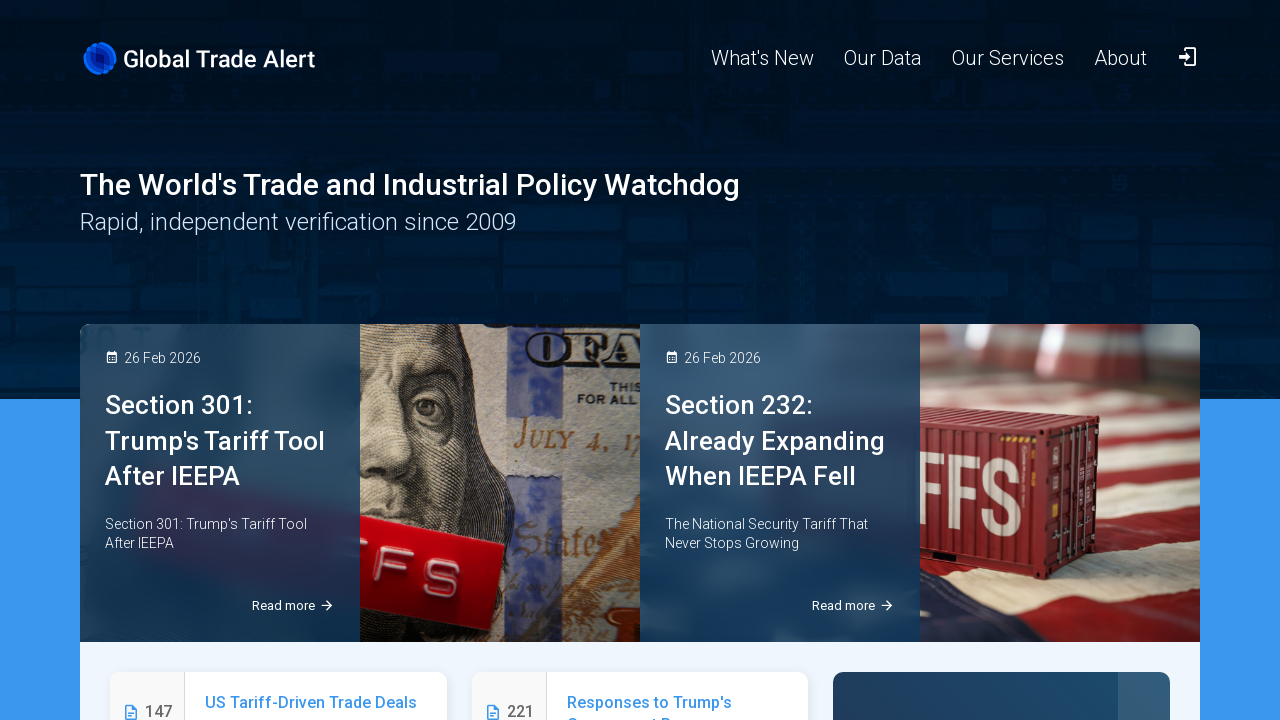

Scrolled to 33% of page height to load dynamic content
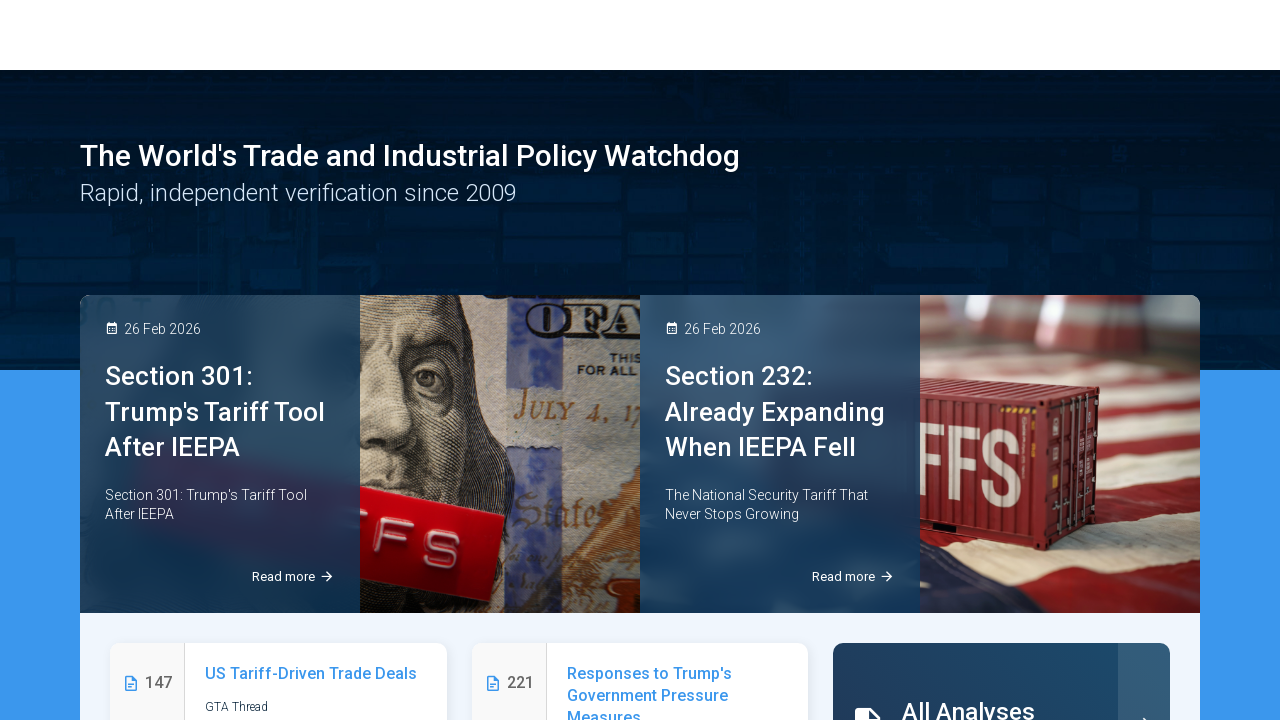

Waited 2 seconds for content to load after first scroll
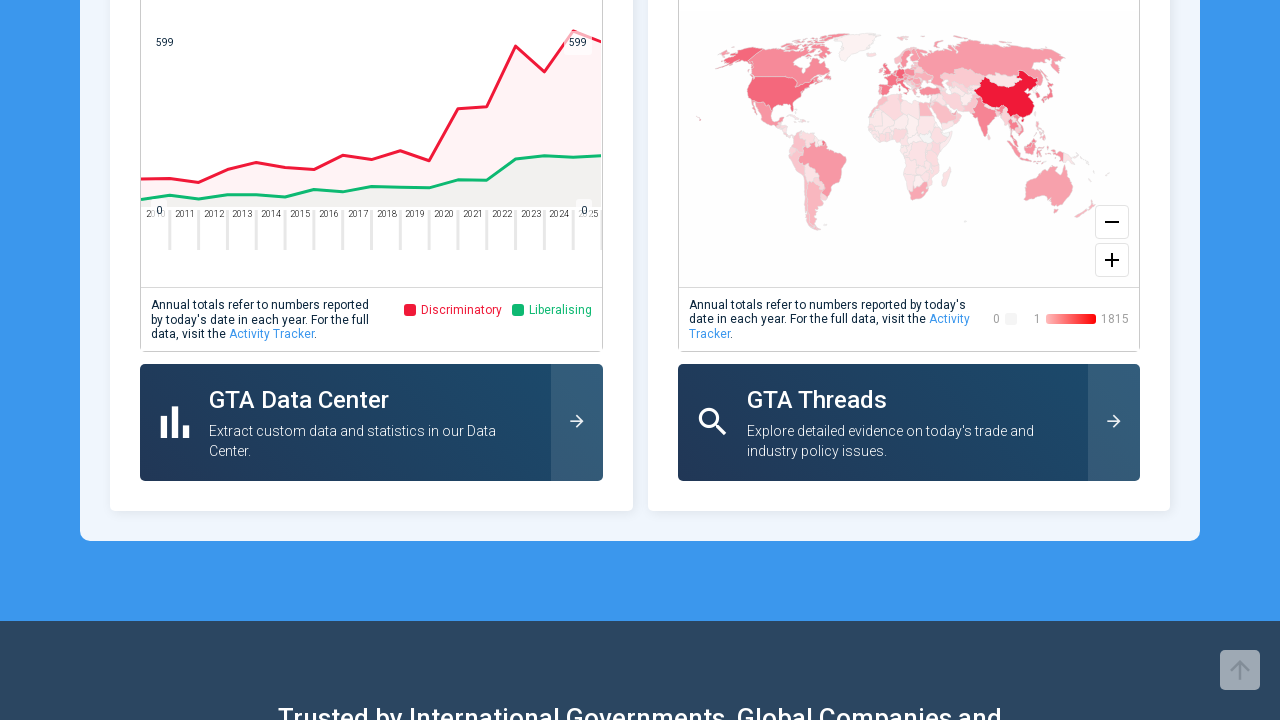

Scrolled to 66% of page height to load more content
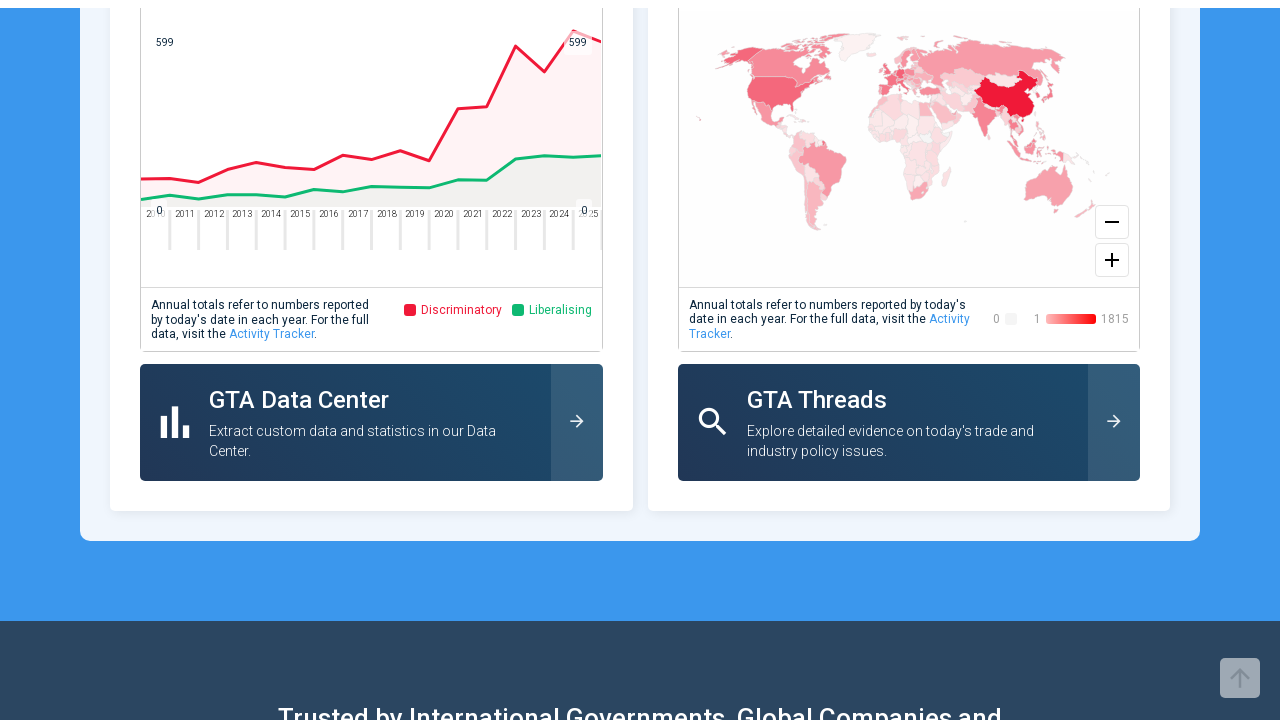

Waited 2 seconds for content to load after second scroll
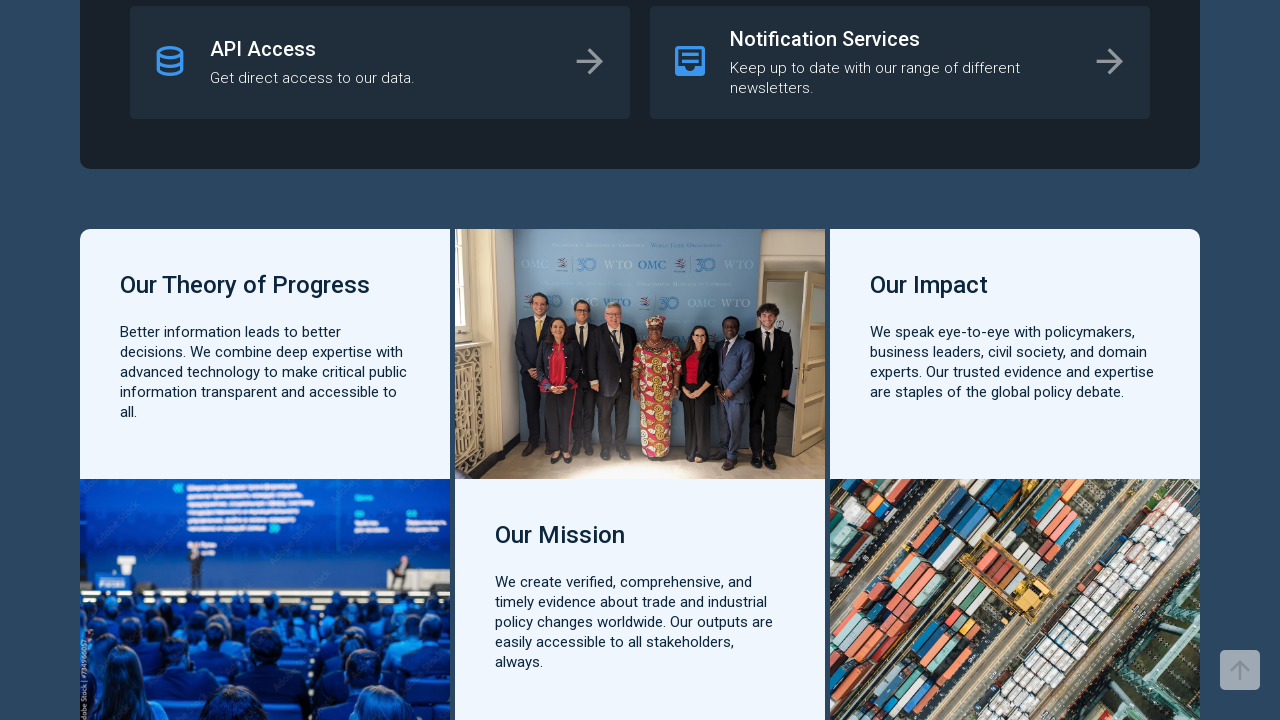

Scrolled to bottom of page to load all remaining content
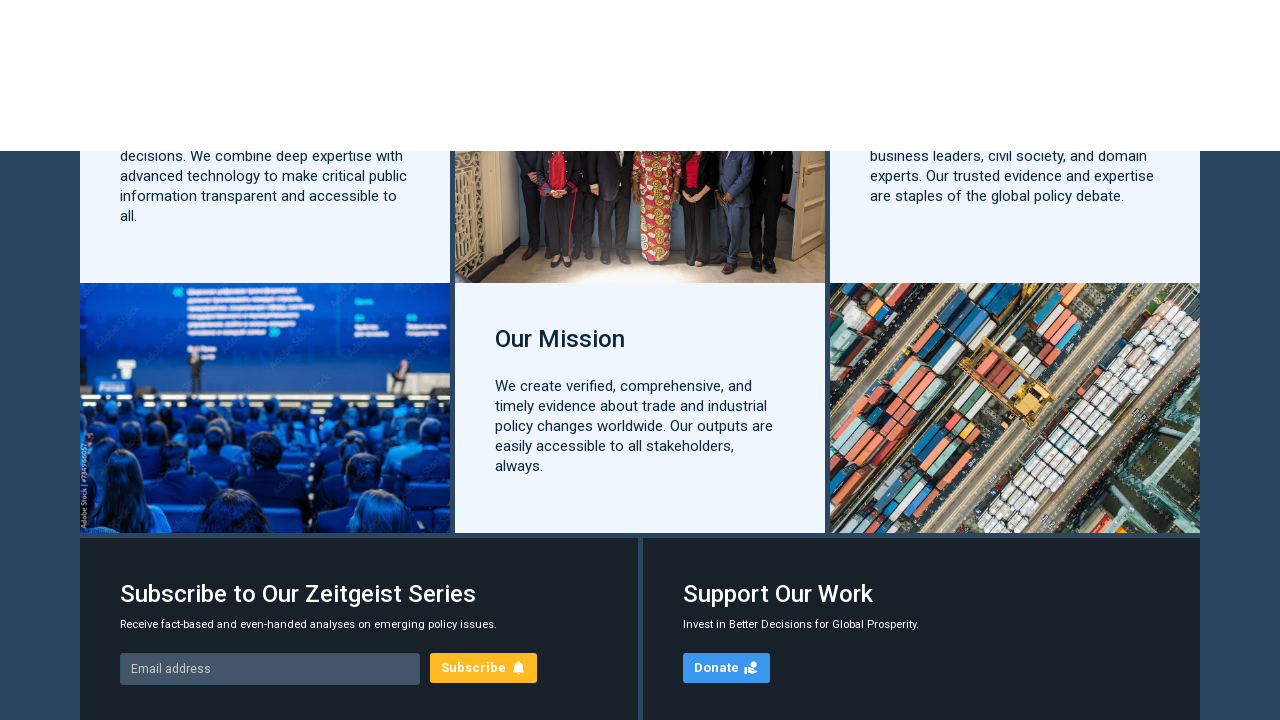

Waited 2 seconds for final content to load
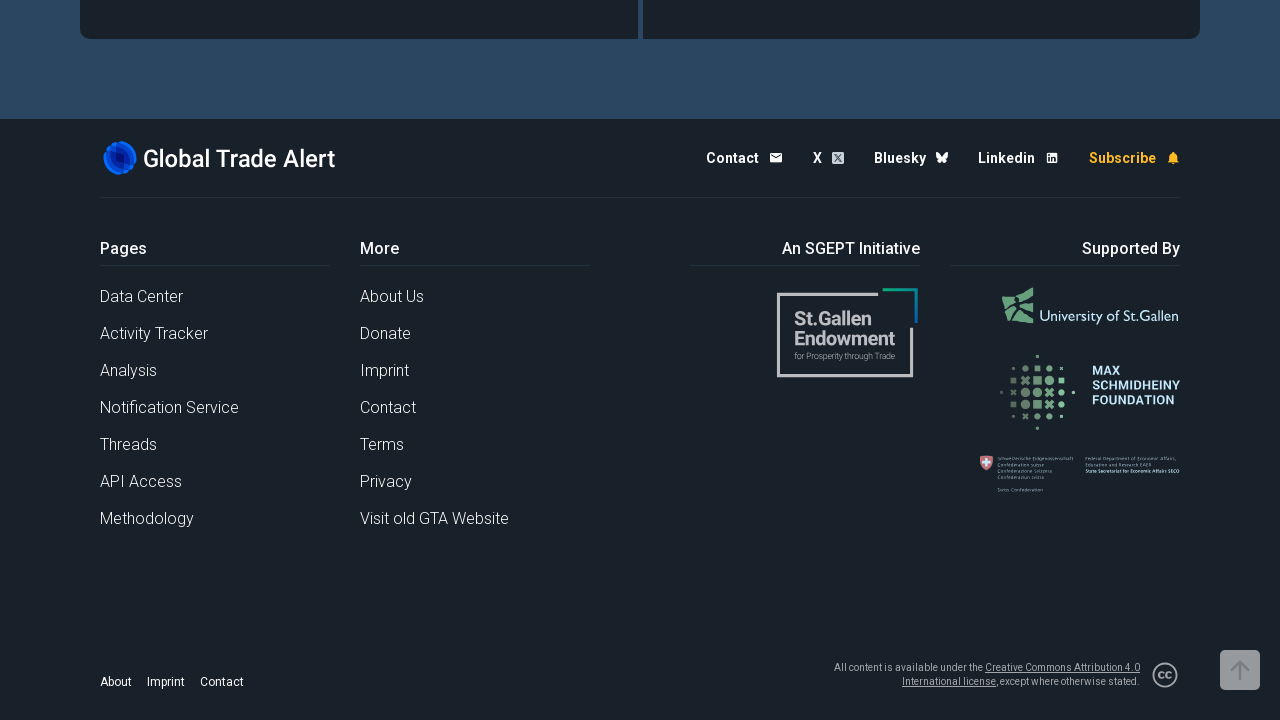

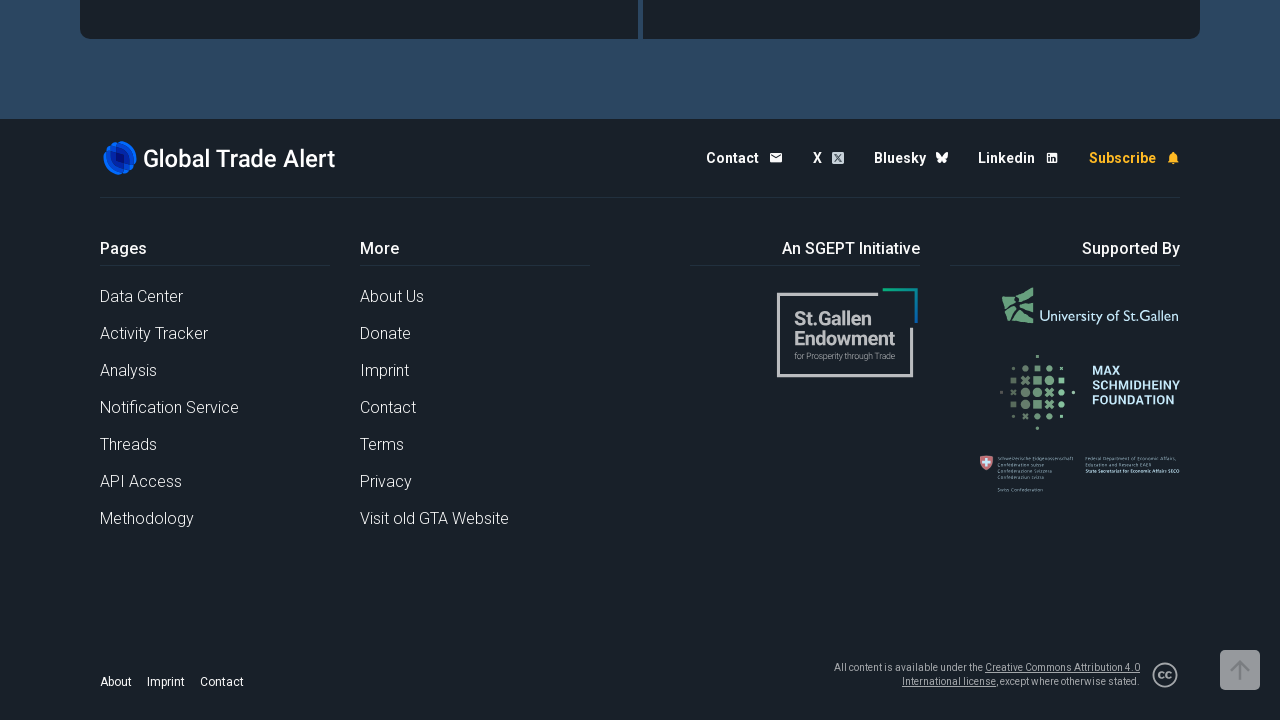